Navigates to the training-support.net homepage and clicks the "About Us" link to navigate to the about page

Starting URL: https://training-support.net/

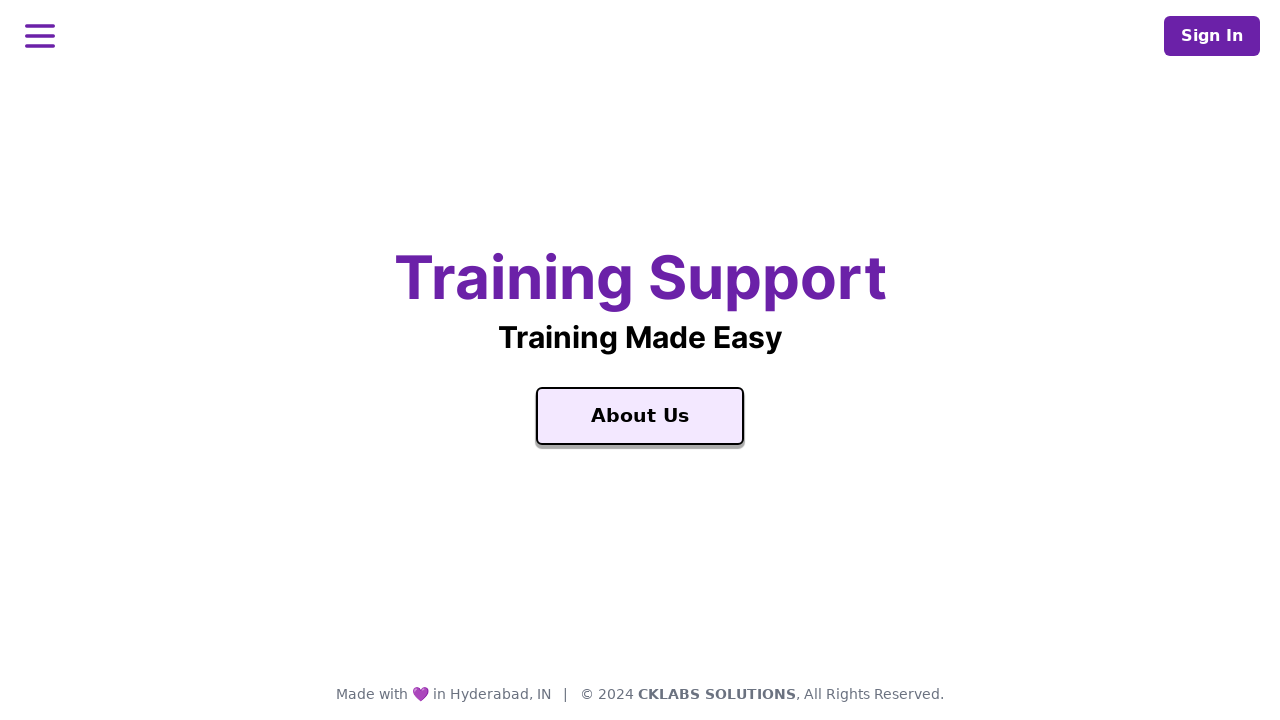

Navigated to training-support.net homepage
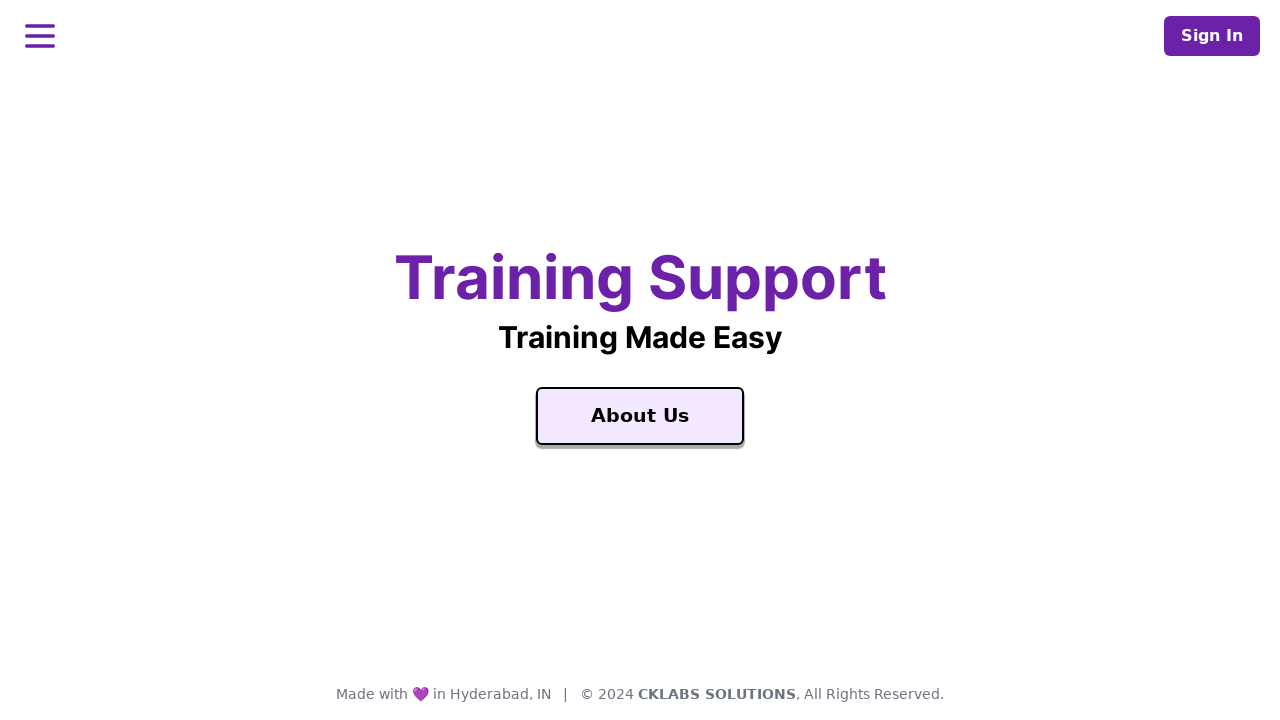

Clicked the 'About Us' link at (640, 416) on a:text('About Us')
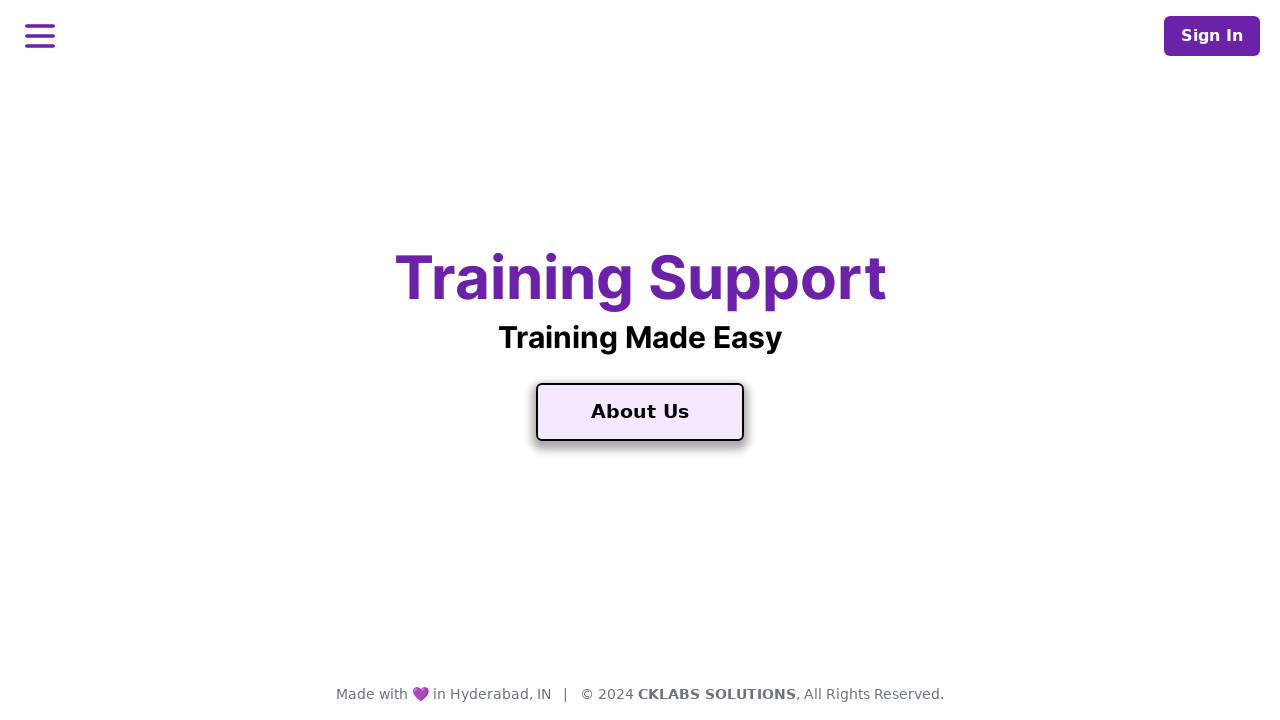

About Us page loaded successfully
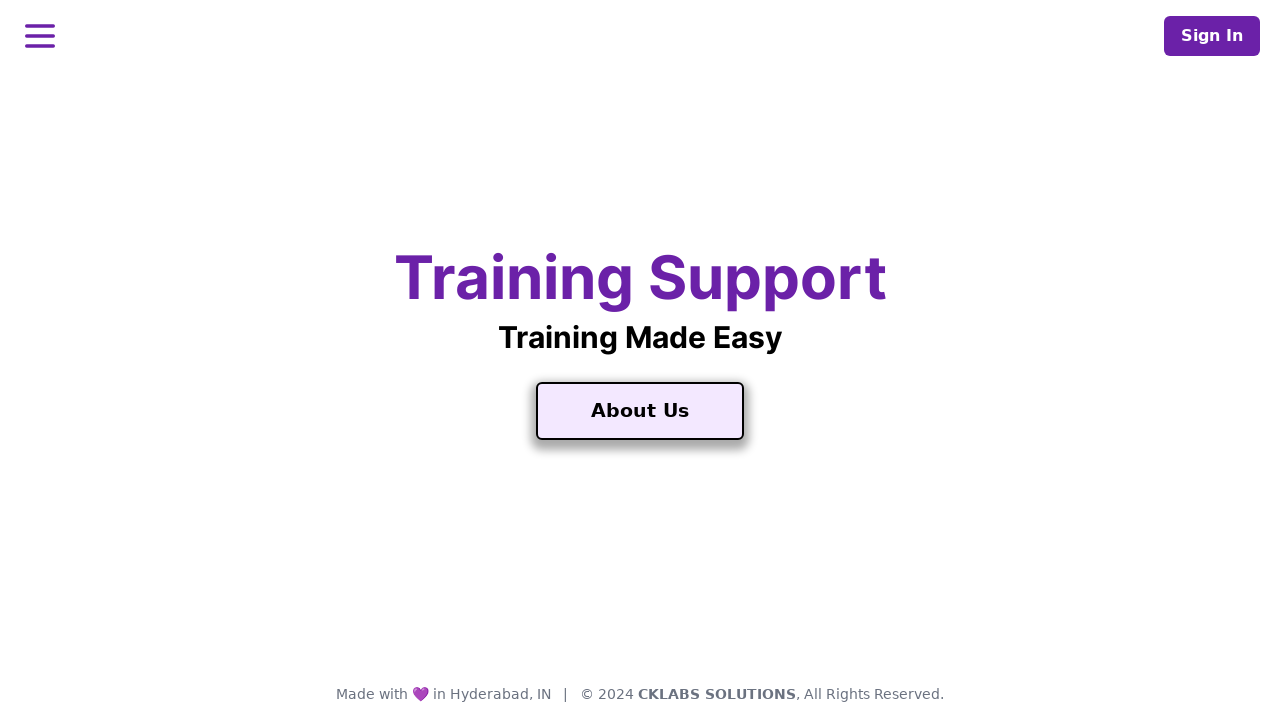

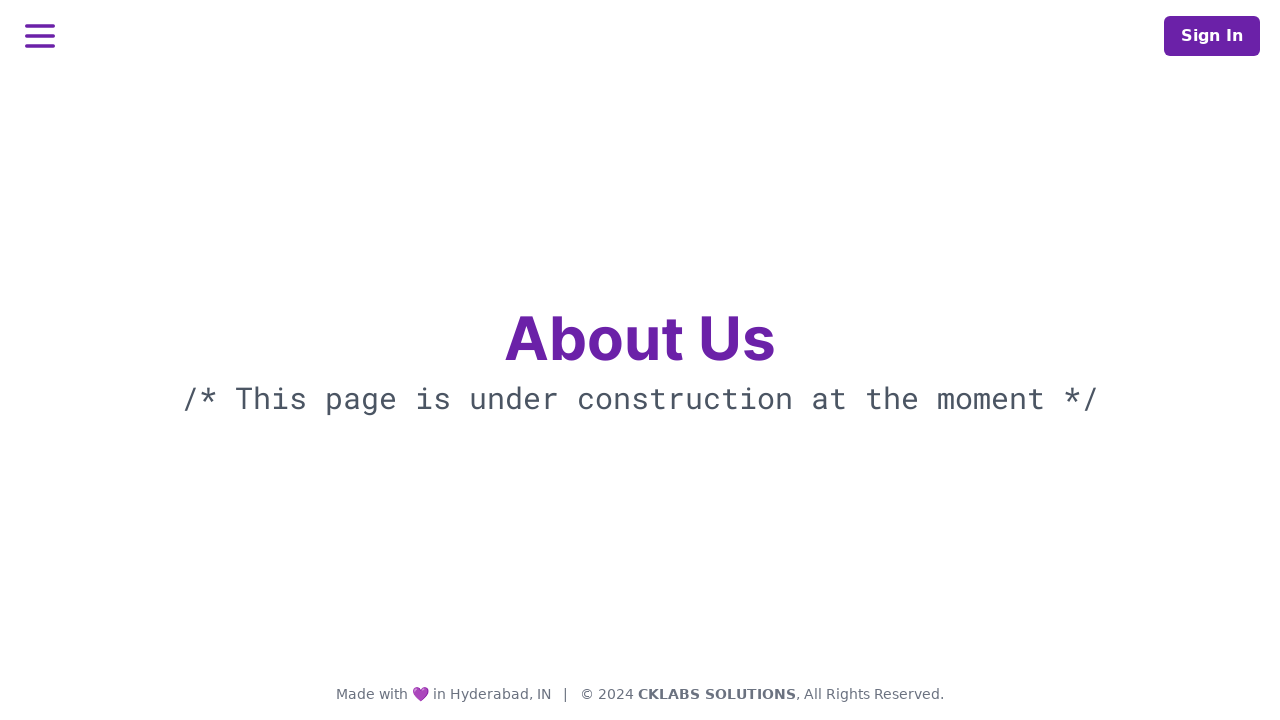